Tests error handling when trying to add more books than available in stock

Starting URL: http://practice.automationtesting.in

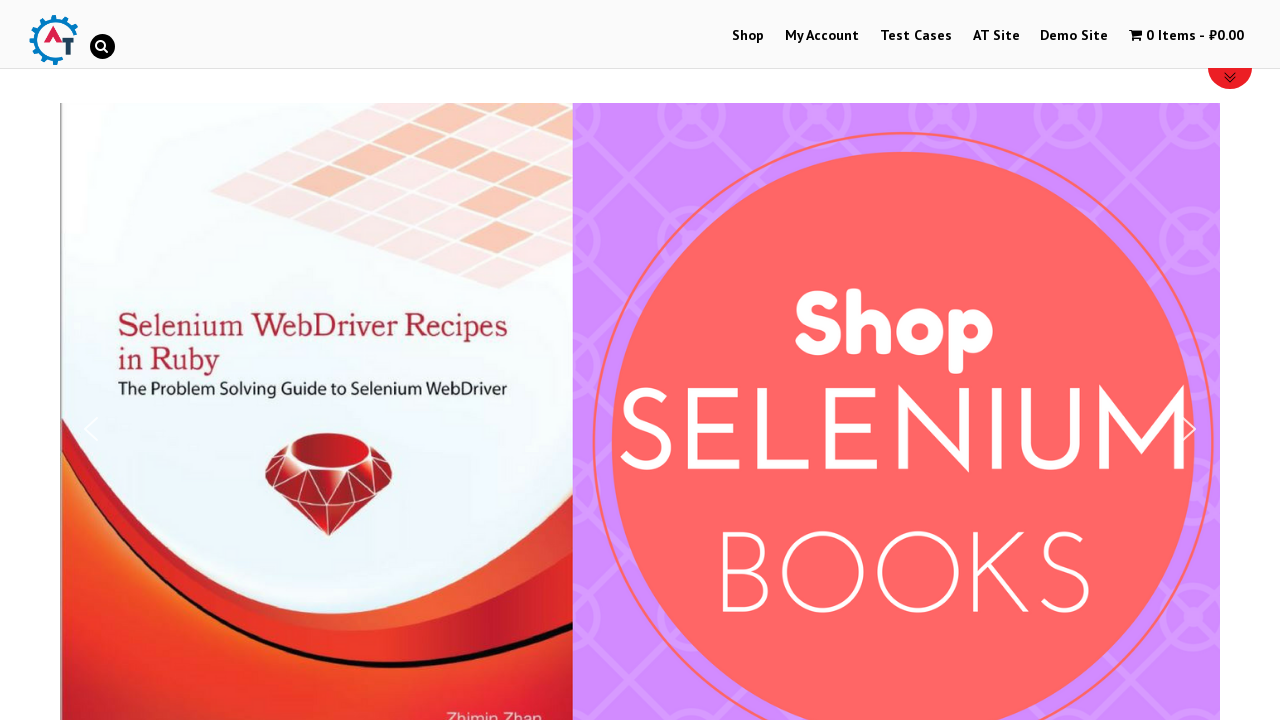

Clicked on Shop Menu at (748, 36) on xpath=//li[@id='menu-item-40']
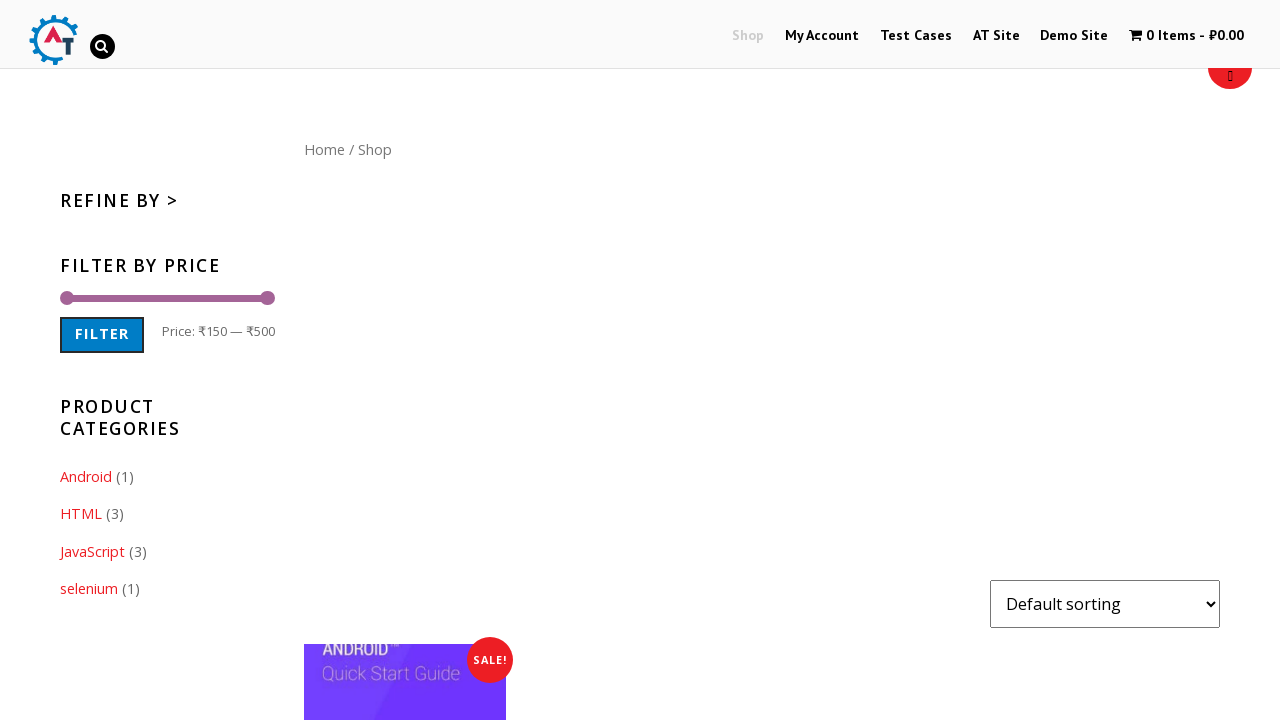

Clicked on Home menu button at (324, 149) on xpath=//div[@id='content']/nav/a
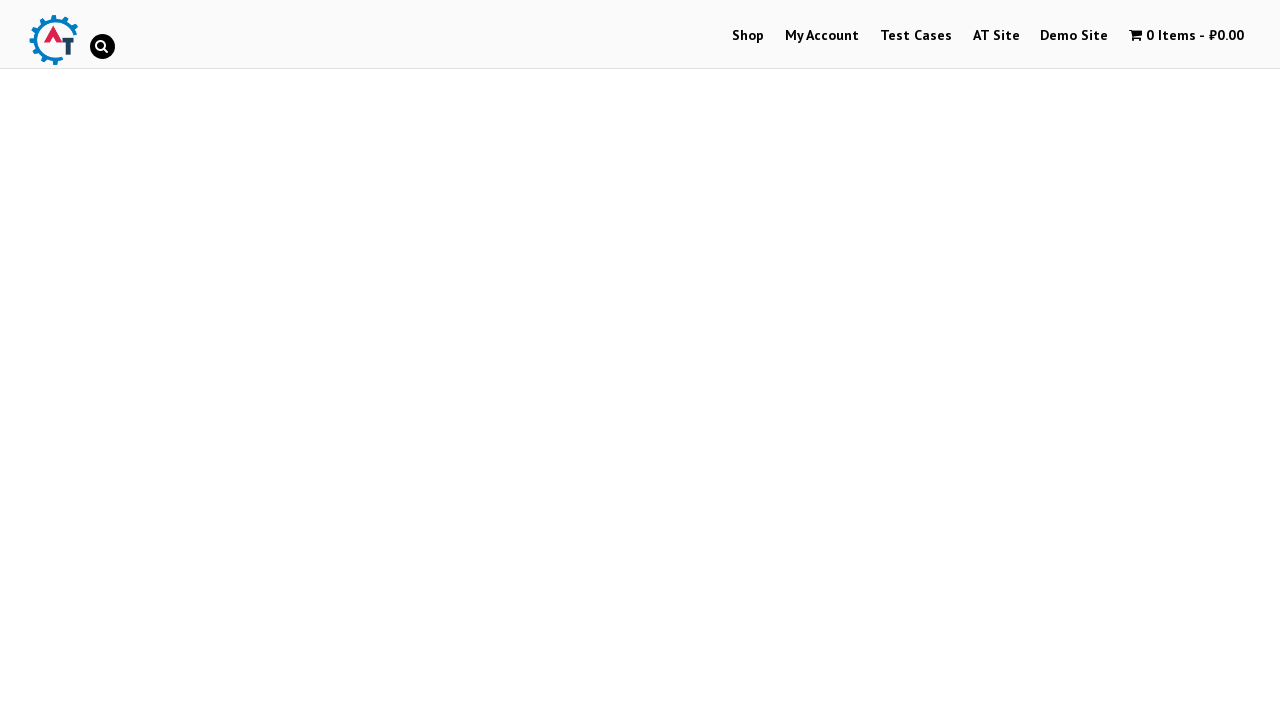

Clicked on Mastering JavaScript book image at (1039, 361) on (//img[@title='Mastering JavaScript'])[1]
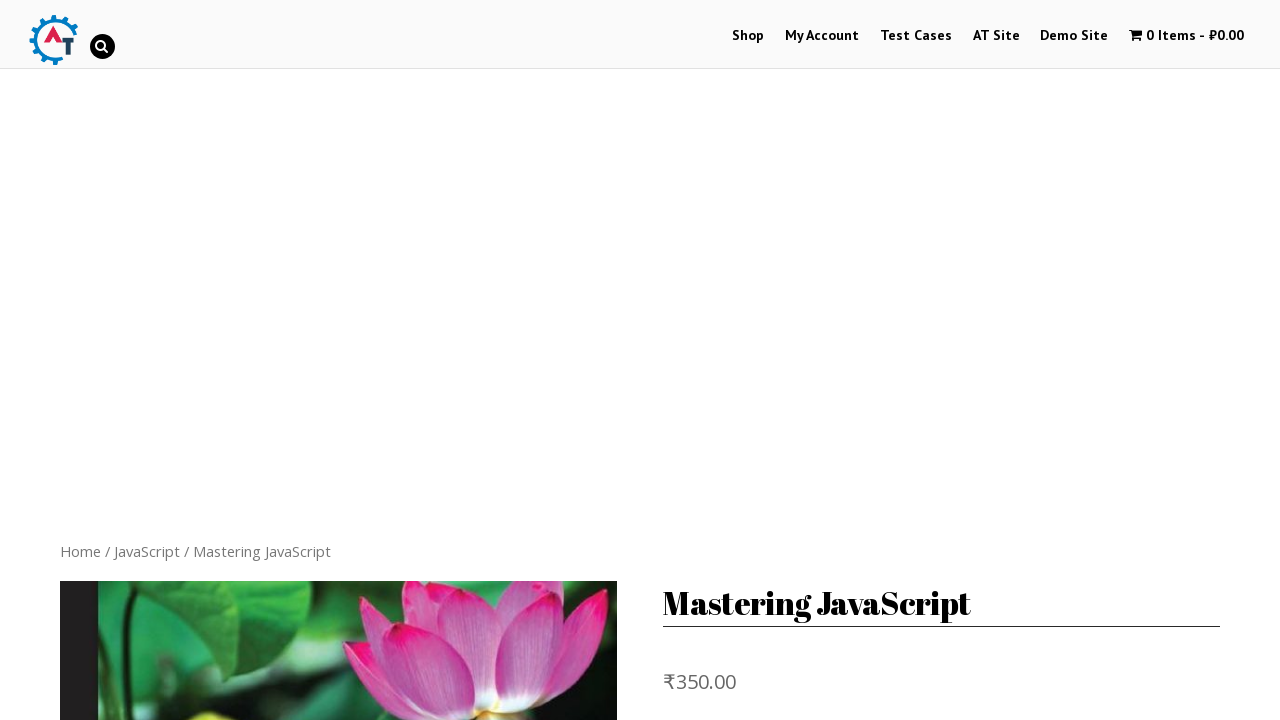

Clicked Add to Basket button for initial quantity at (812, 361) on xpath=//button[normalize-space()='Add to basket']
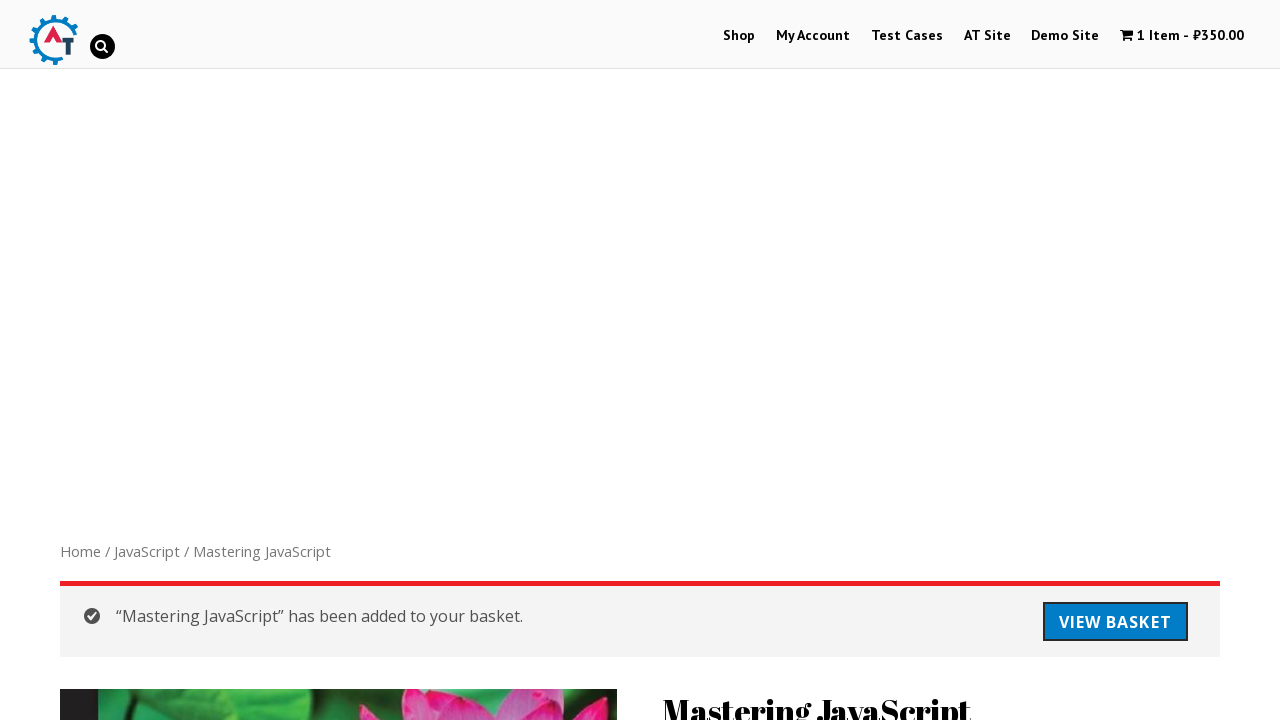

Cleared quantity field on //input[@title='Qty']
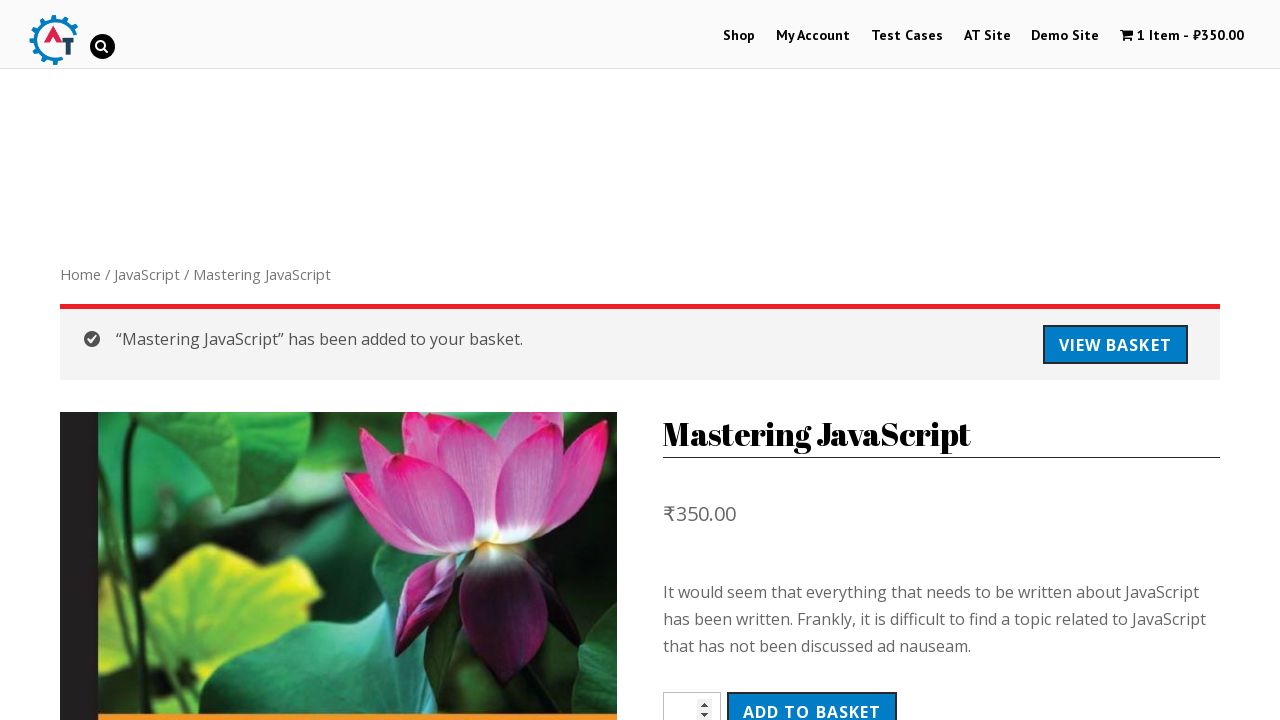

Entered excessive quantity of 7933 books on //input[@title='Qty']
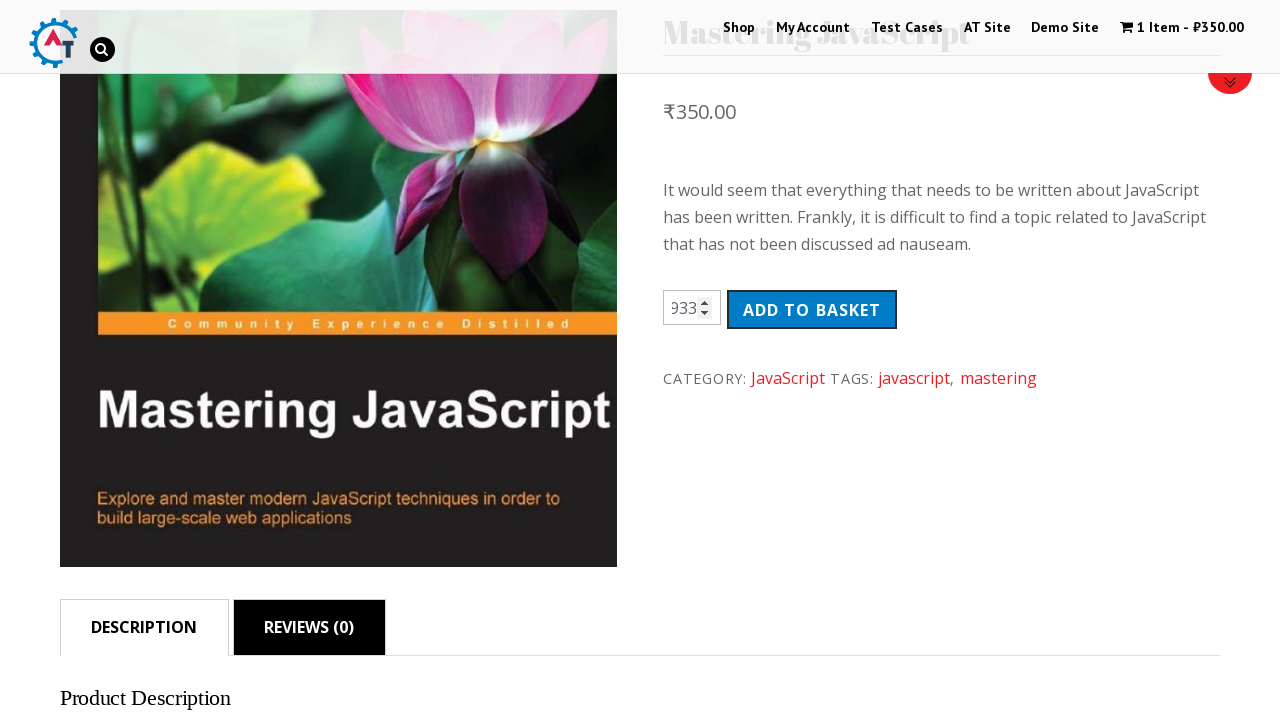

Attempted to add excessive quantity (7933) to basket - testing error handling for stock limits at (812, 316) on xpath=//button[normalize-space()='Add to basket']
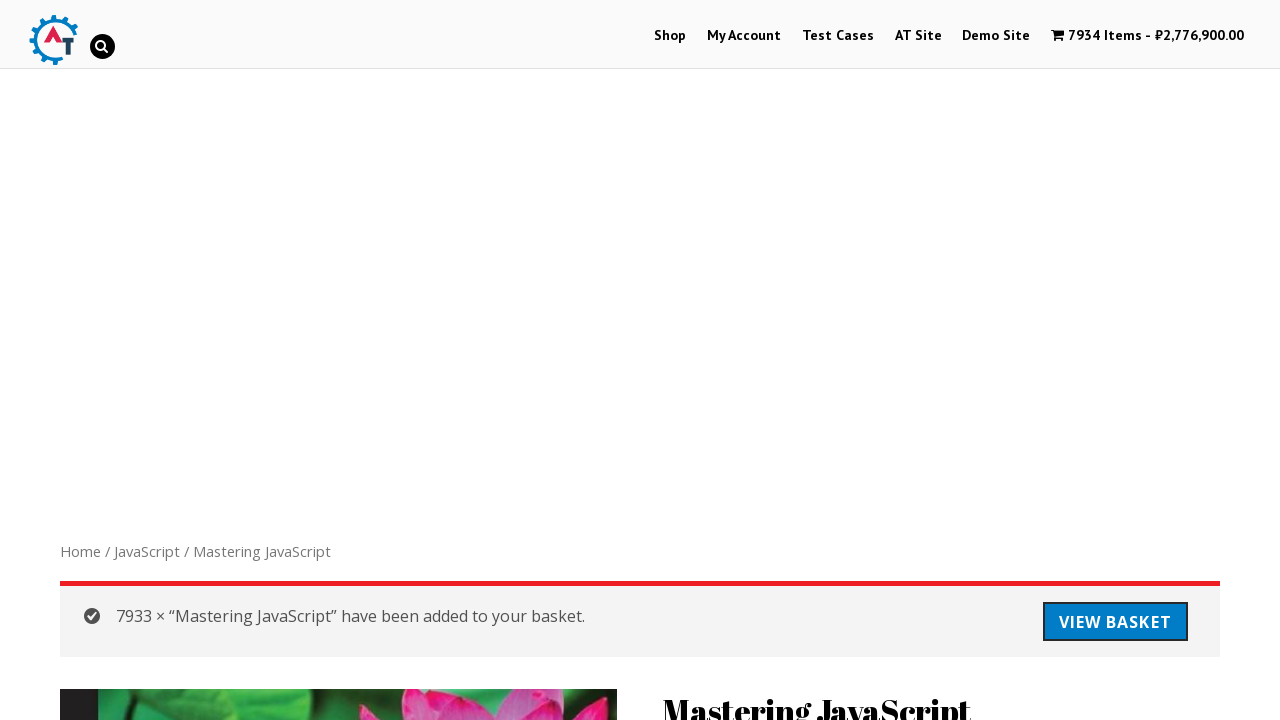

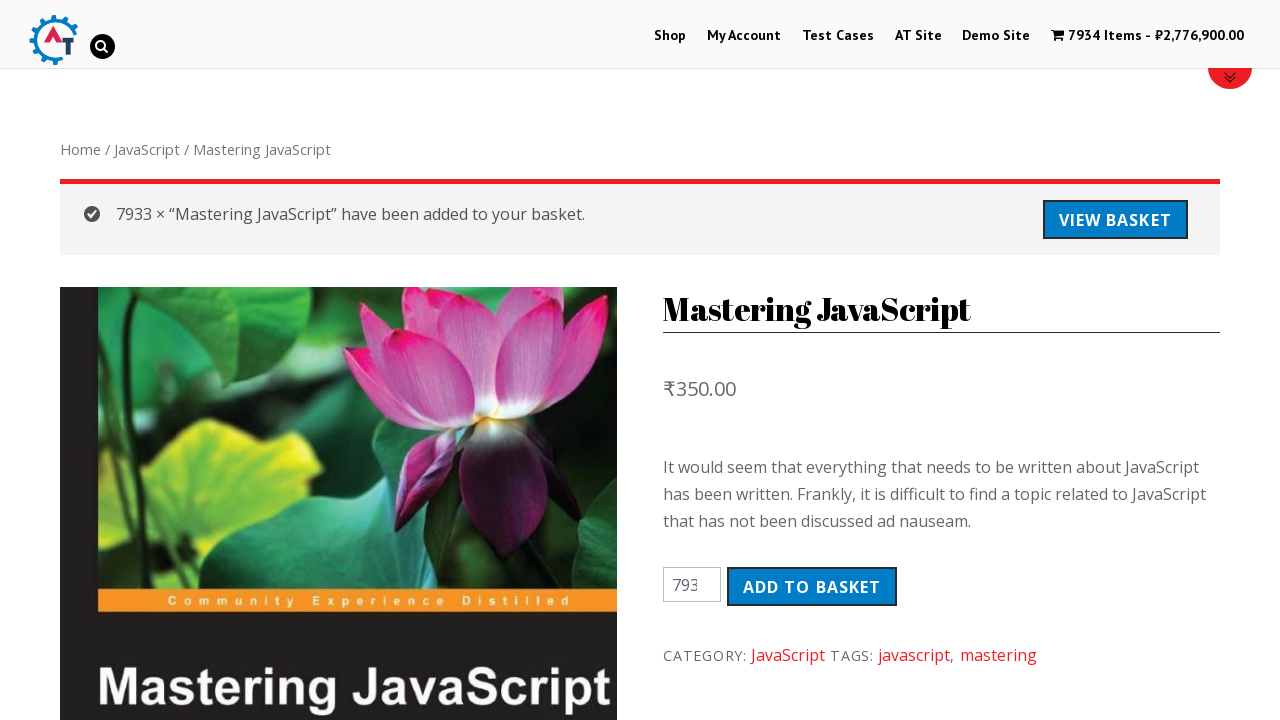